Tests flight search functionality by selecting a departure city and finding available flights

Starting URL: https://blazedemo.com

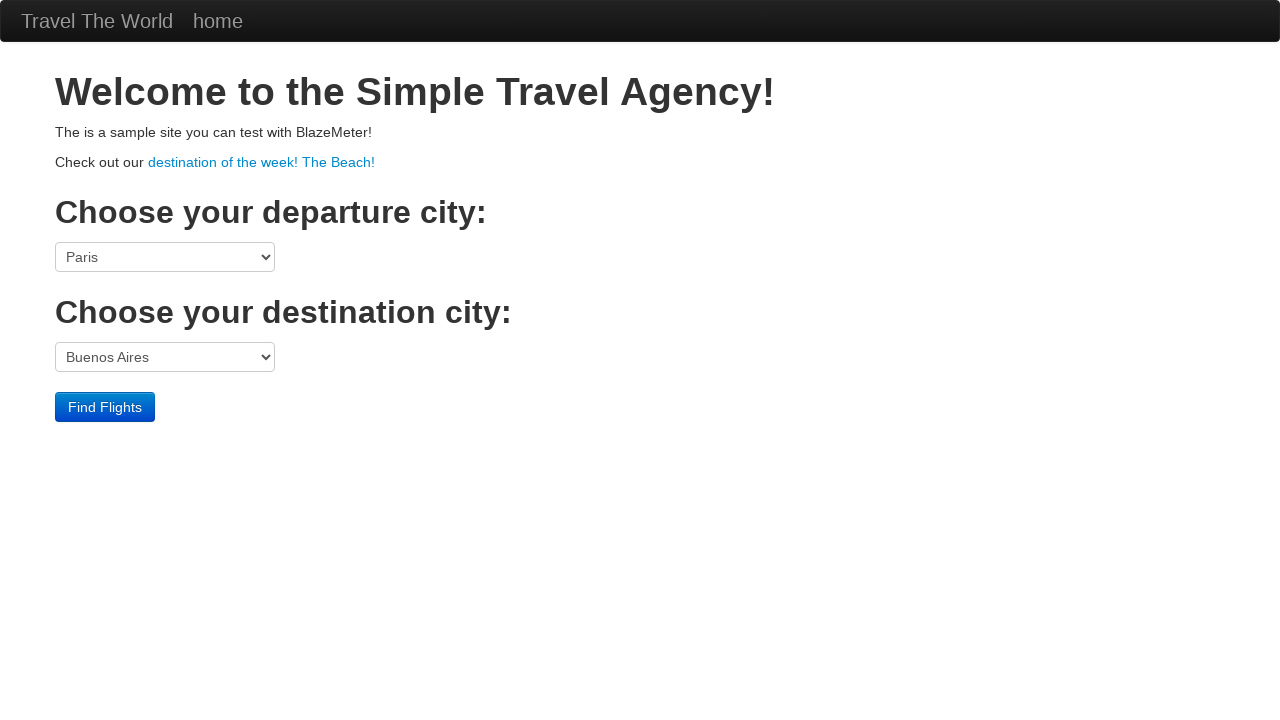

Clicked on departure city dropdown at (165, 257) on select[name='fromPort']
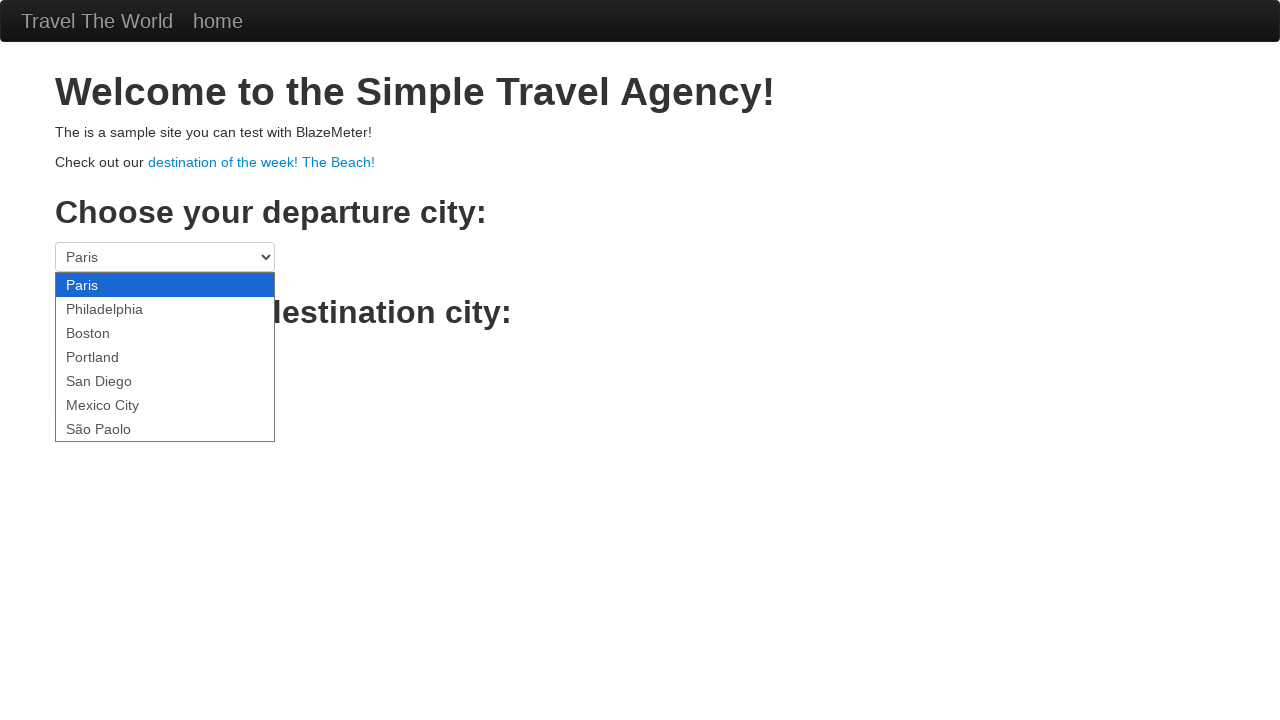

Selected Boston as departure city on select[name='fromPort']
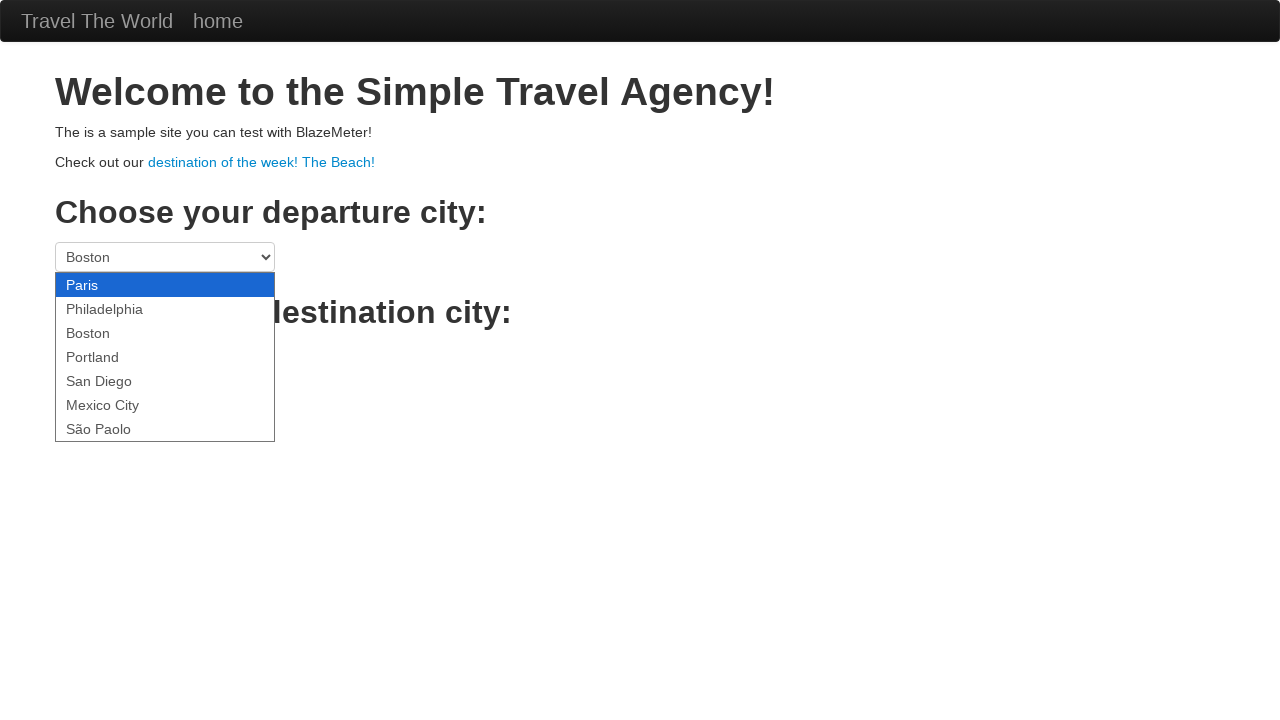

Clicked Find Flights button at (105, 407) on .btn-primary
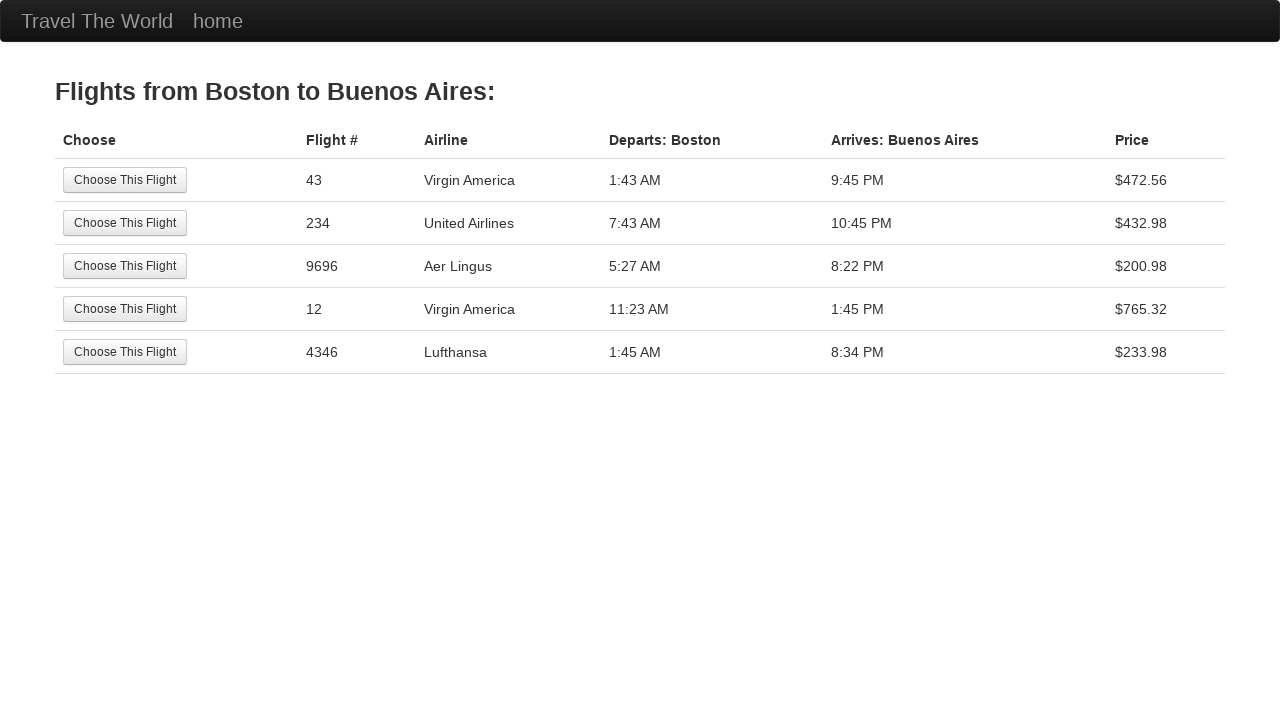

Flight search results page loaded successfully
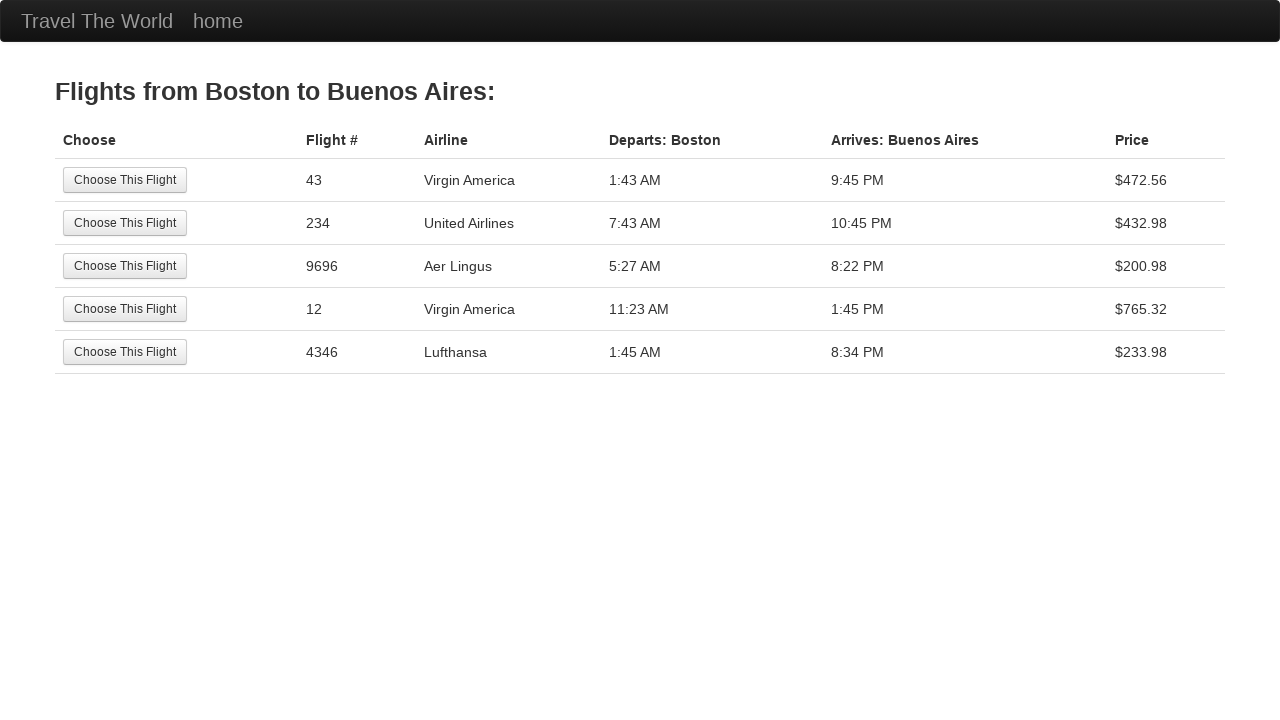

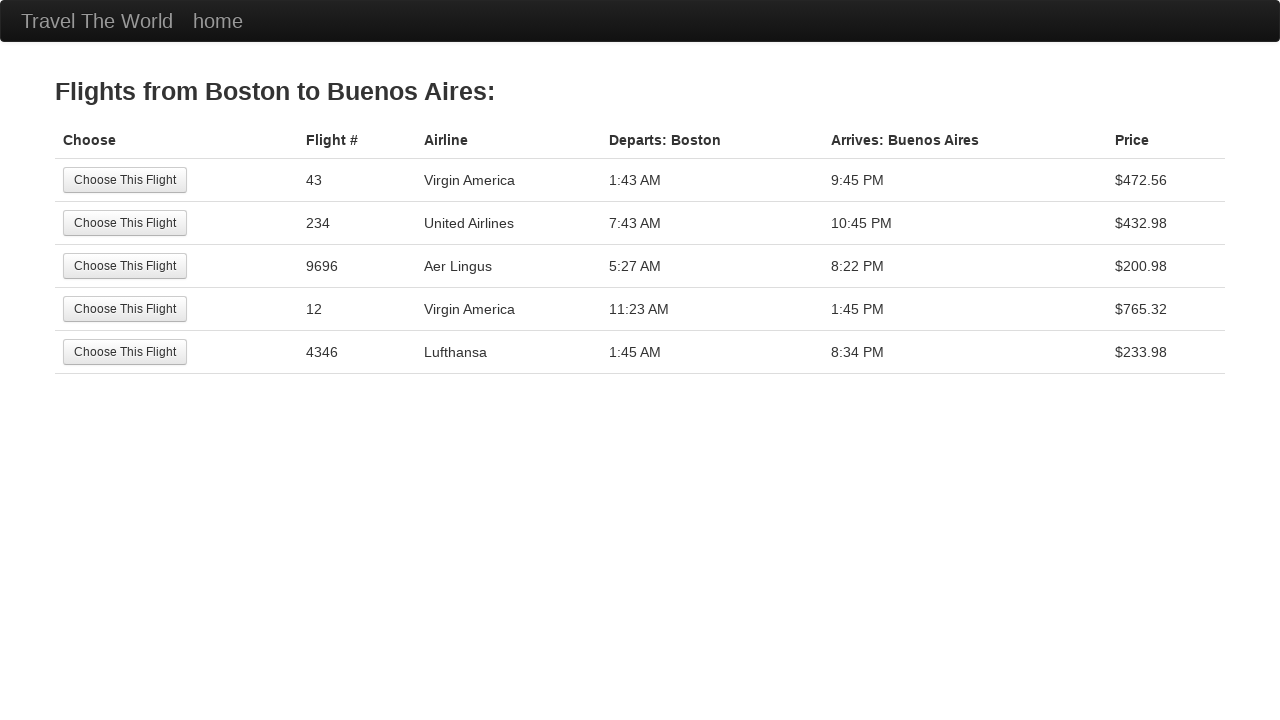